Tests different types of JavaScript alerts (simple alert, confirm dialog, and prompt dialog) by triggering each alert type, interacting with them, and accepting them.

Starting URL: https://demo.automationtesting.in/Alerts.html

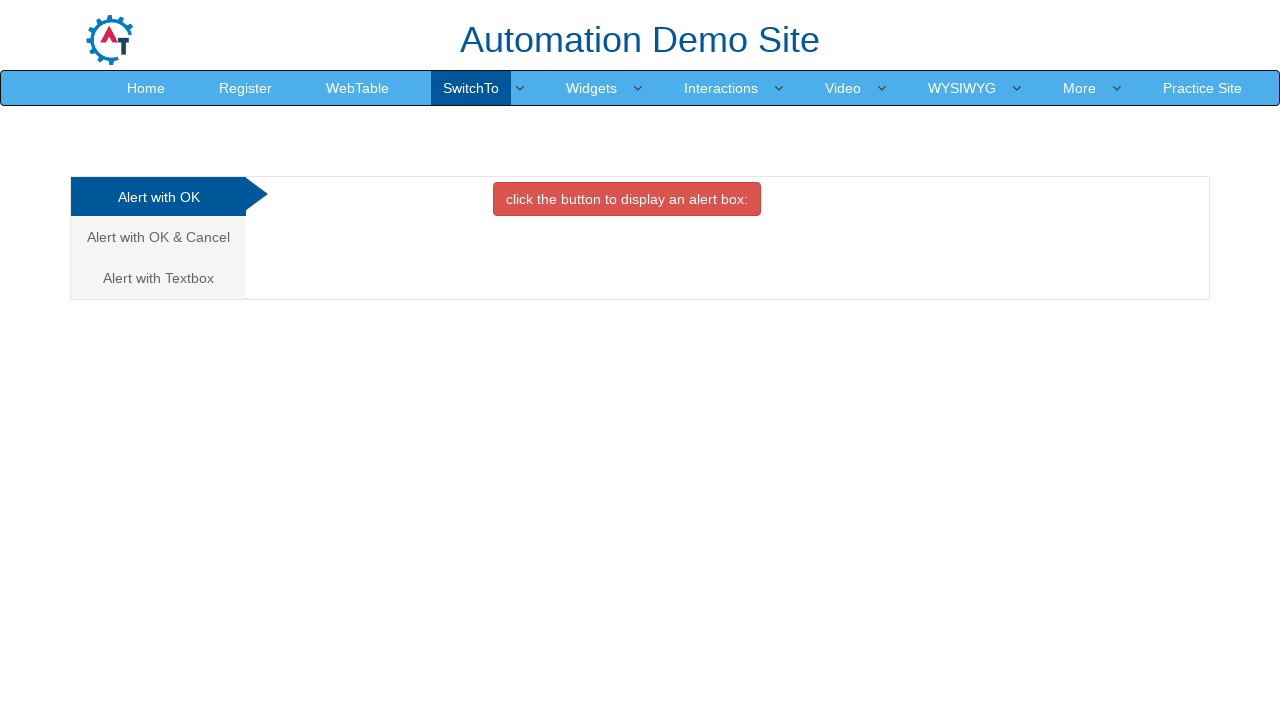

Clicked to trigger simple alert box at (627, 199) on xpath=//*[@onclick='alertbox()']
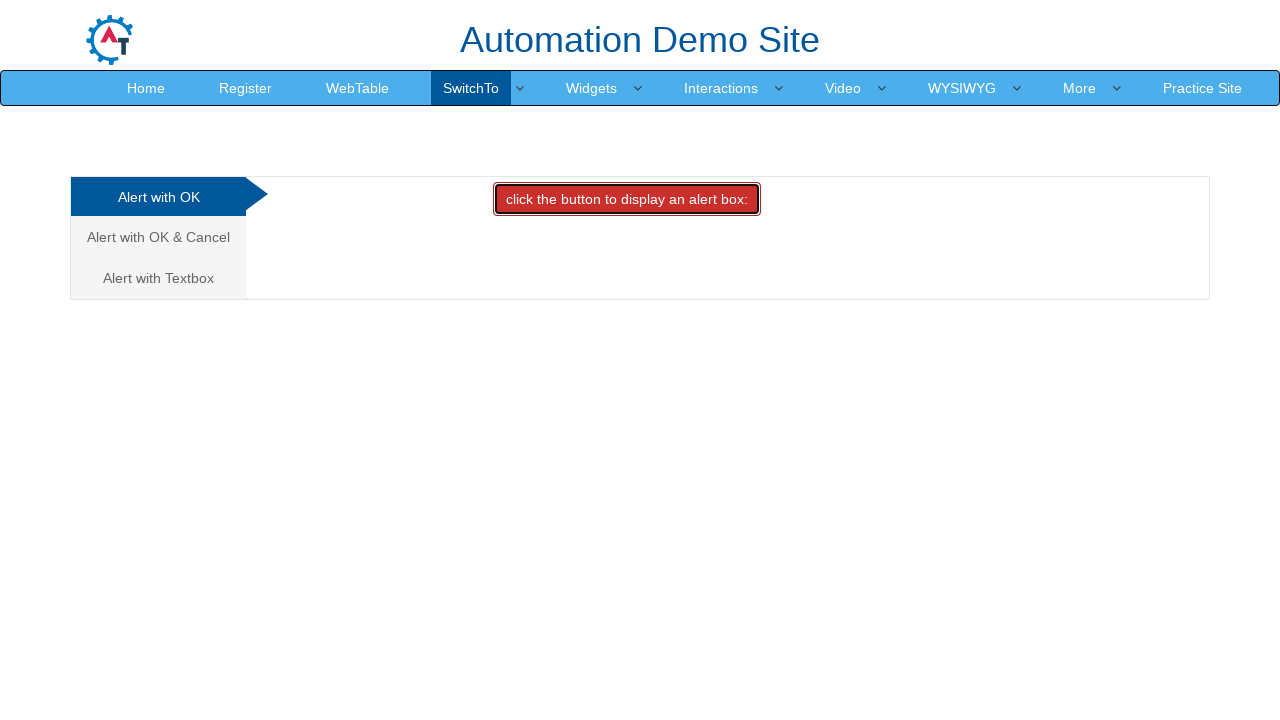

Set up dialog handler to accept simple alert
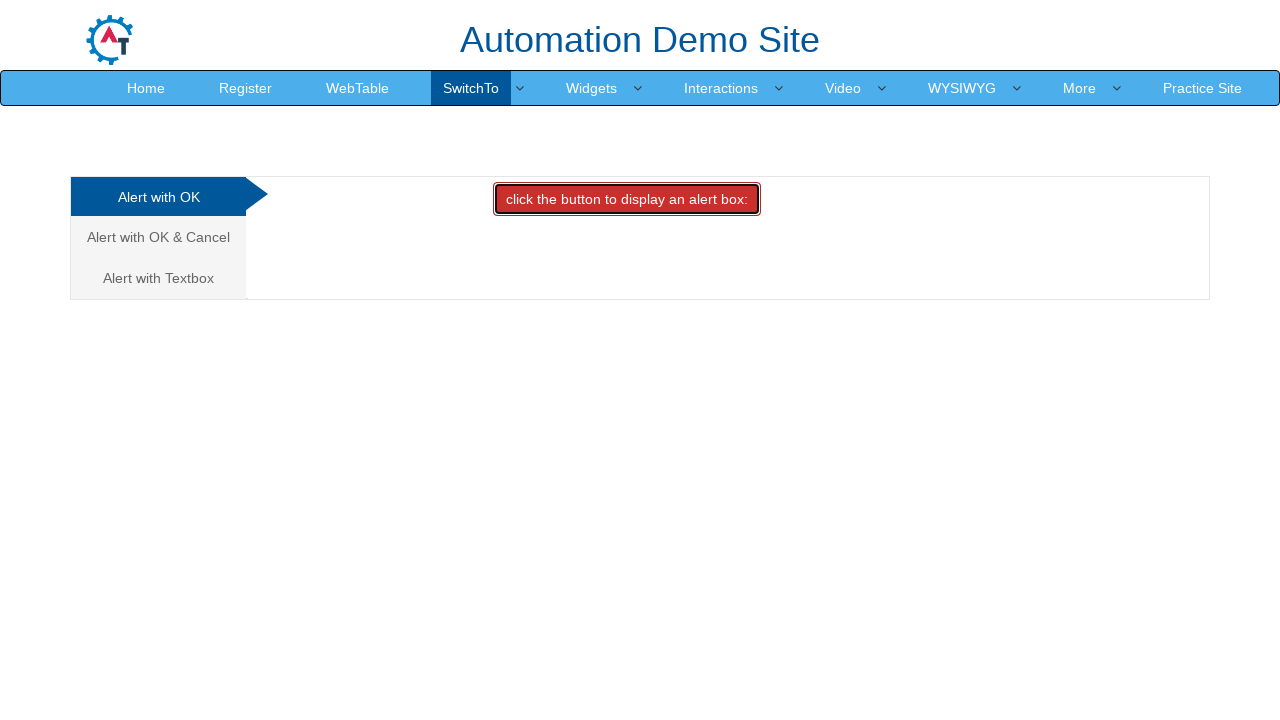

Waited for simple alert to be handled
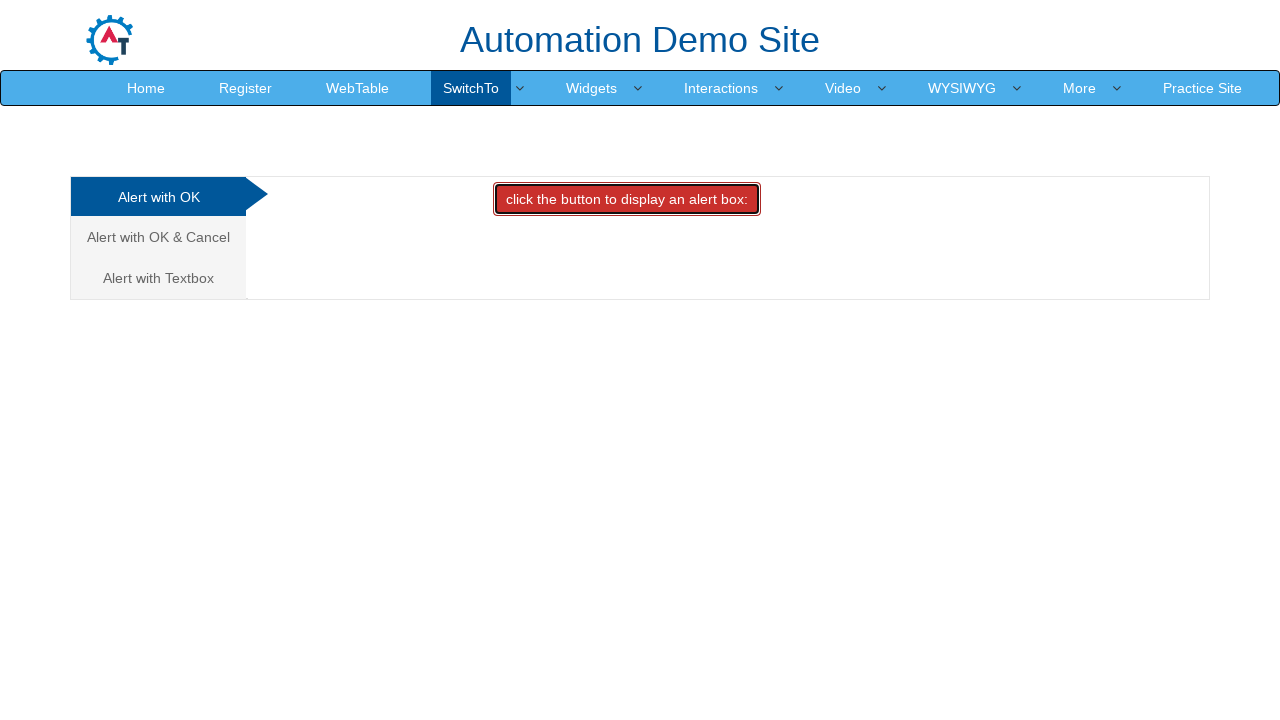

Clicked on second tab (Alert with OK & Cancel) at (158, 237) on (//*[@class='analystic'])[2]
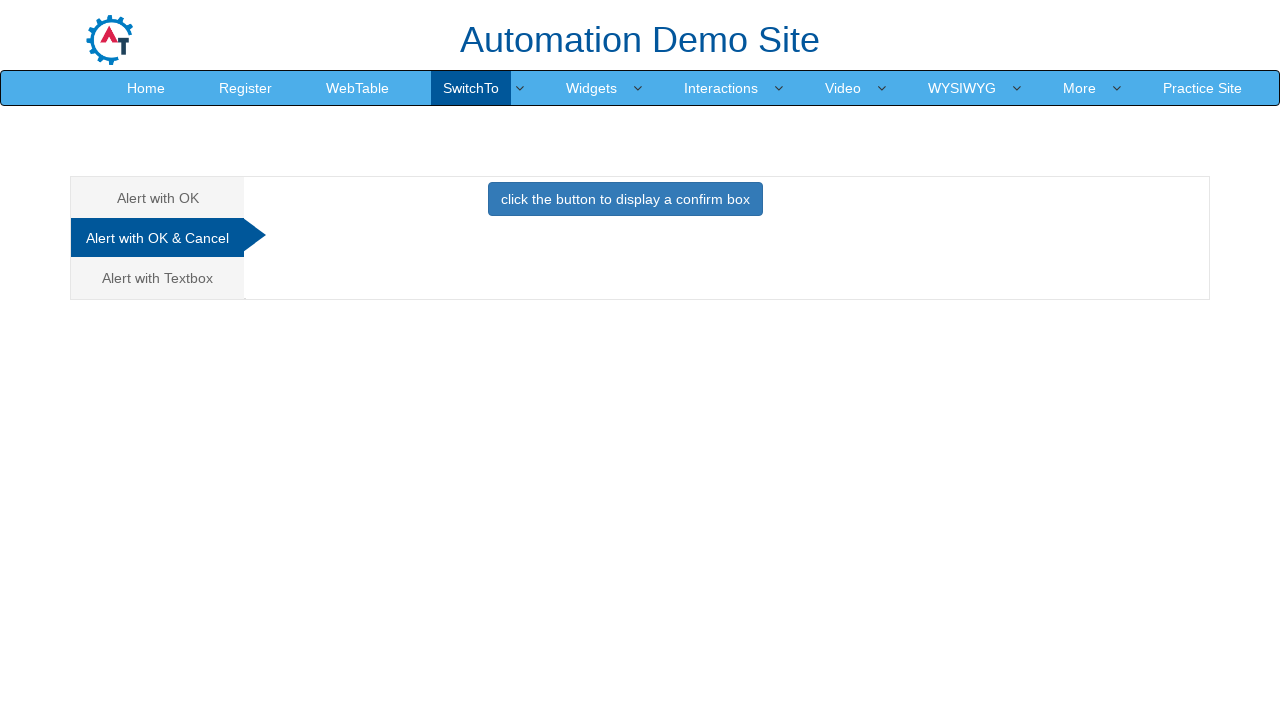

Clicked to trigger confirm dialog box at (625, 199) on xpath=//*[@onclick='confirmbox()']
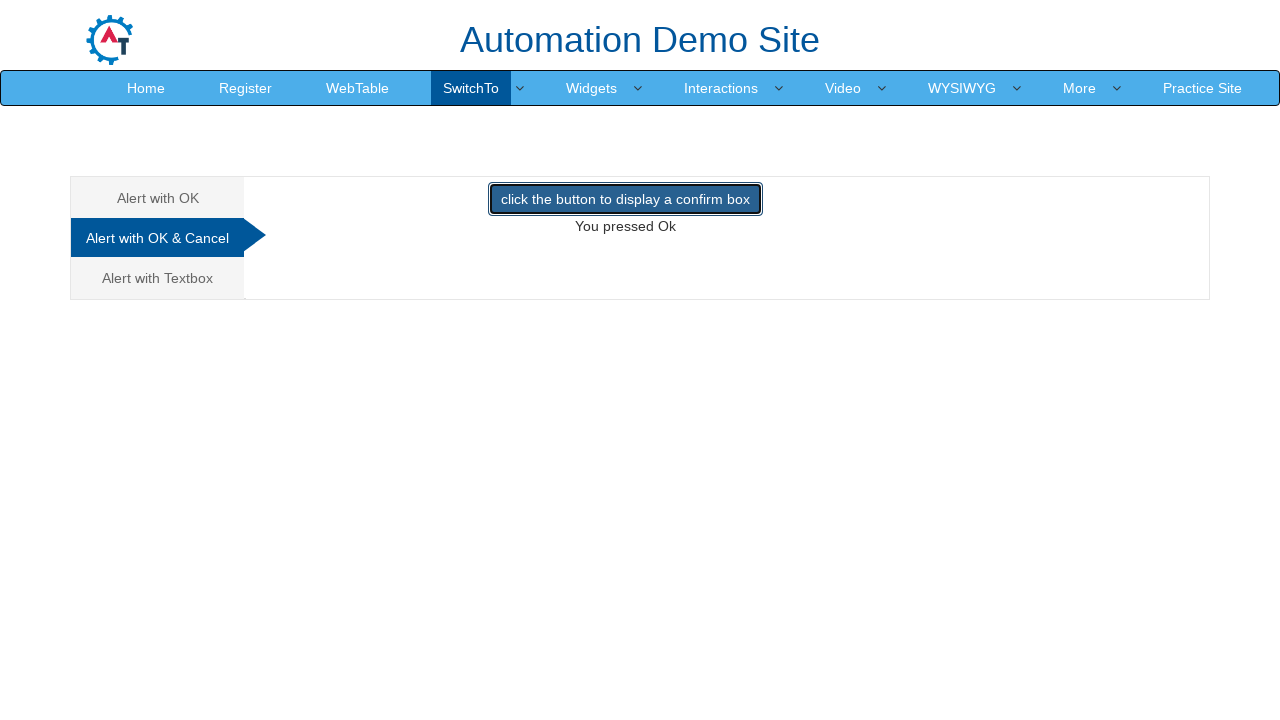

Set up dialog handler to accept confirm dialog
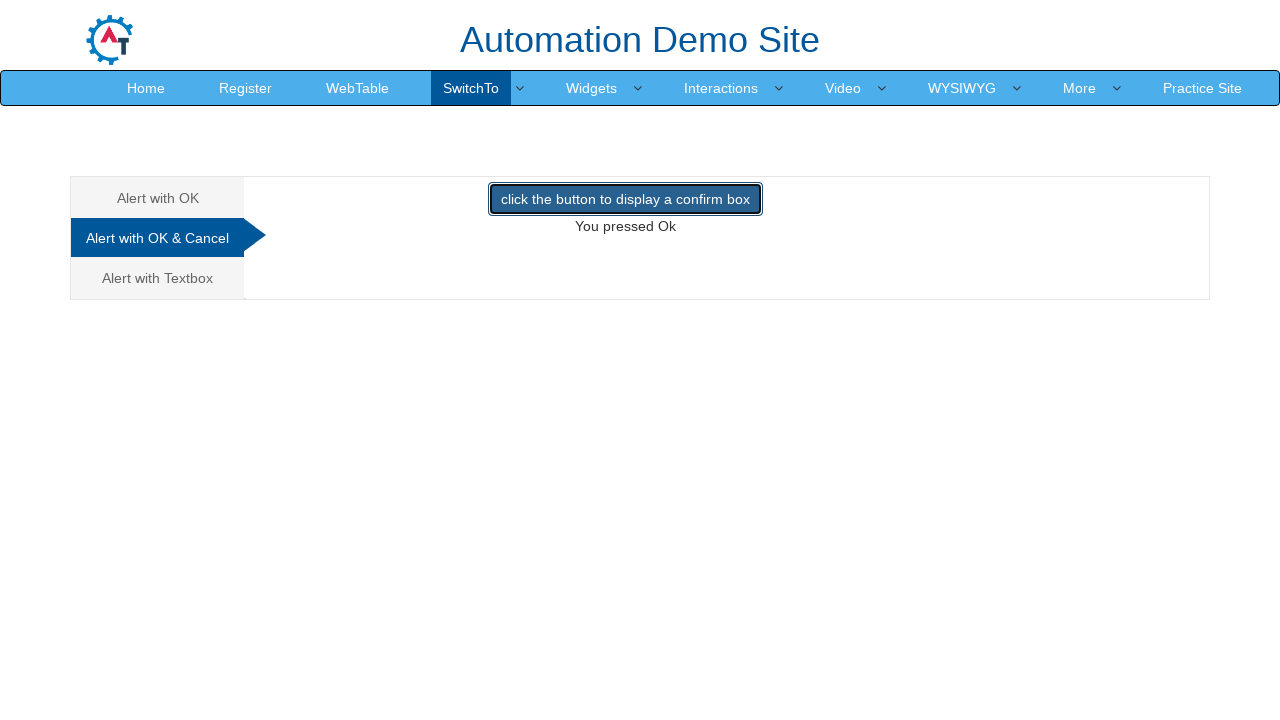

Waited for confirm dialog to be handled
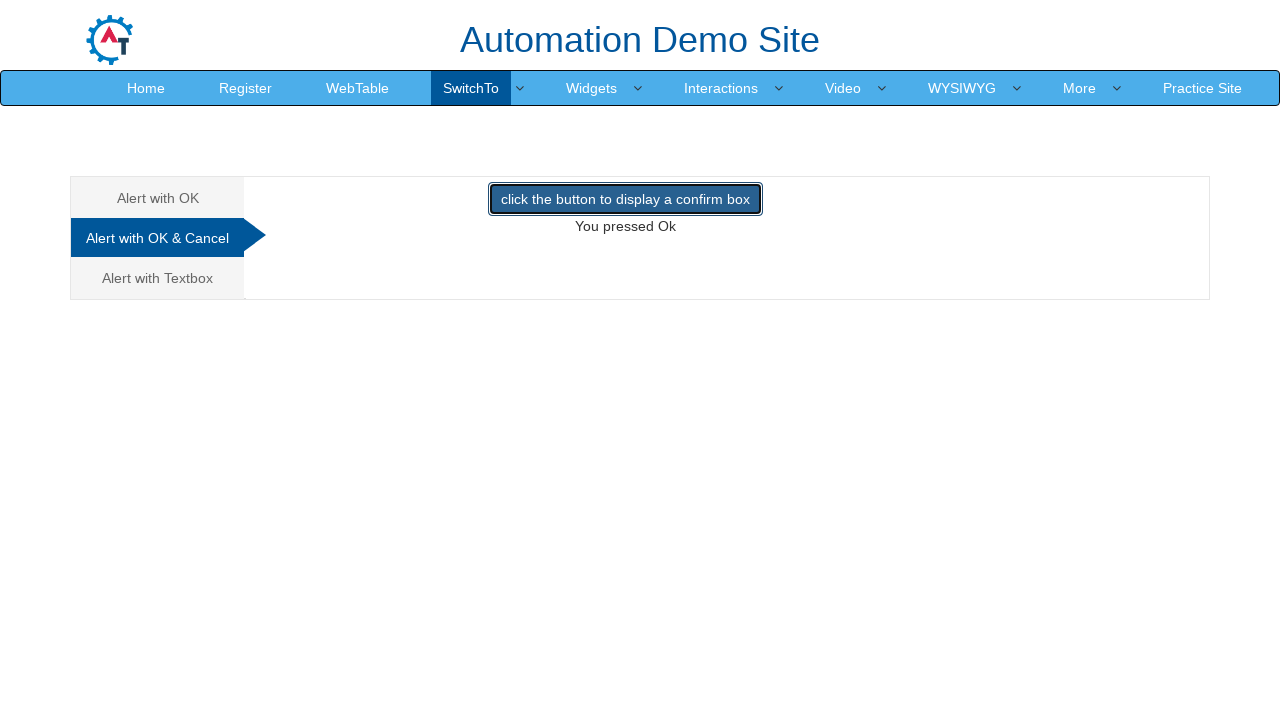

Clicked on third tab (Alert with Textbox) at (158, 278) on (//*[@class='analystic'])[3]
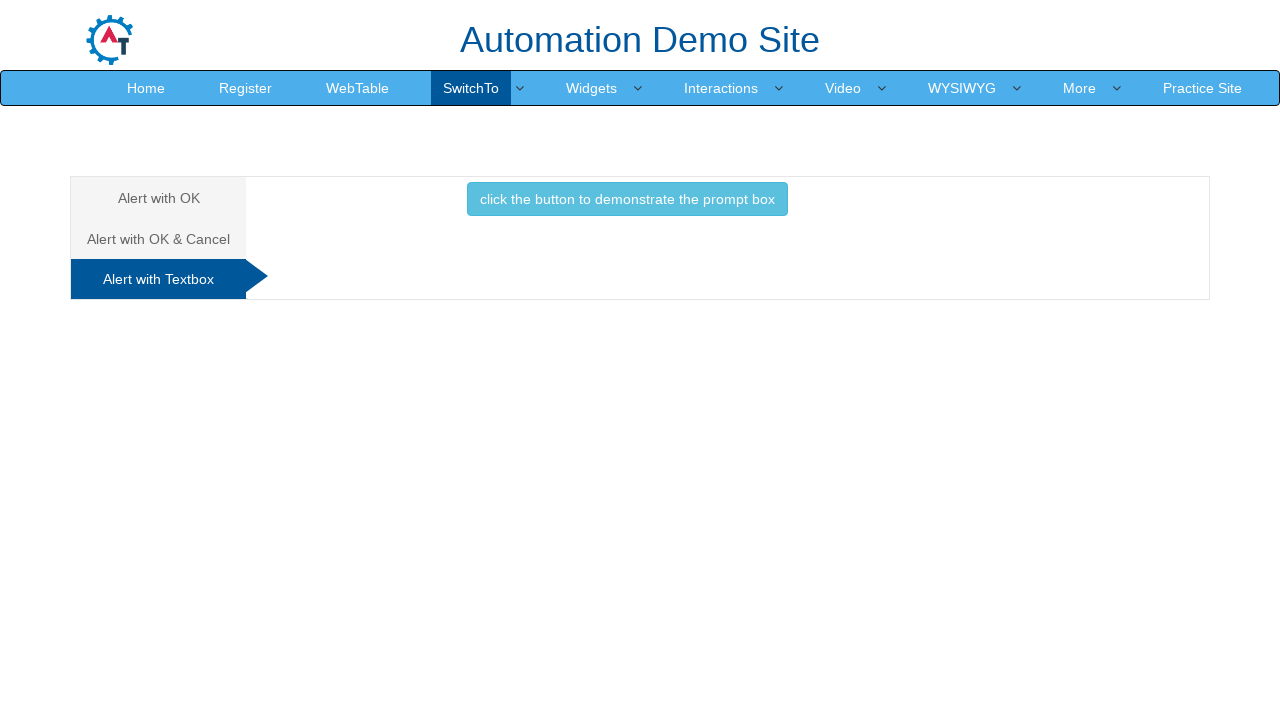

Set up dialog handler to accept prompt with text 'harika'
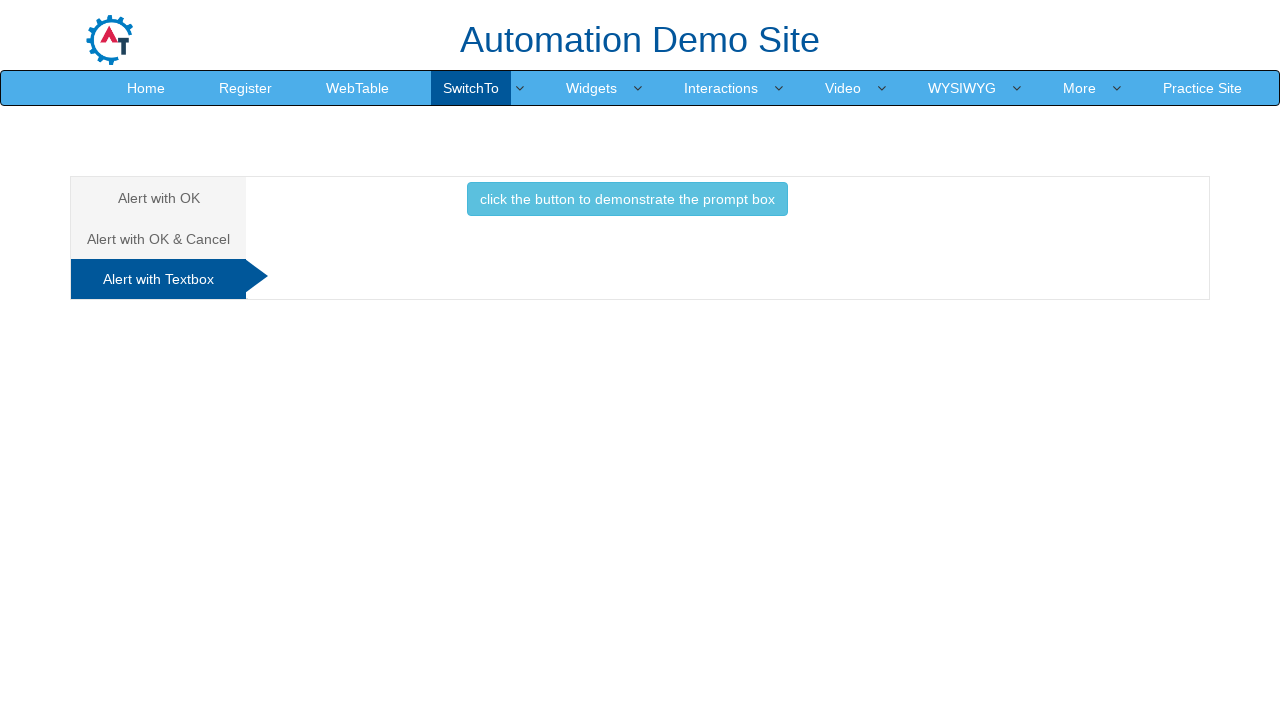

Clicked to trigger prompt dialog box at (627, 199) on xpath=//*[@onclick='promptbox()']
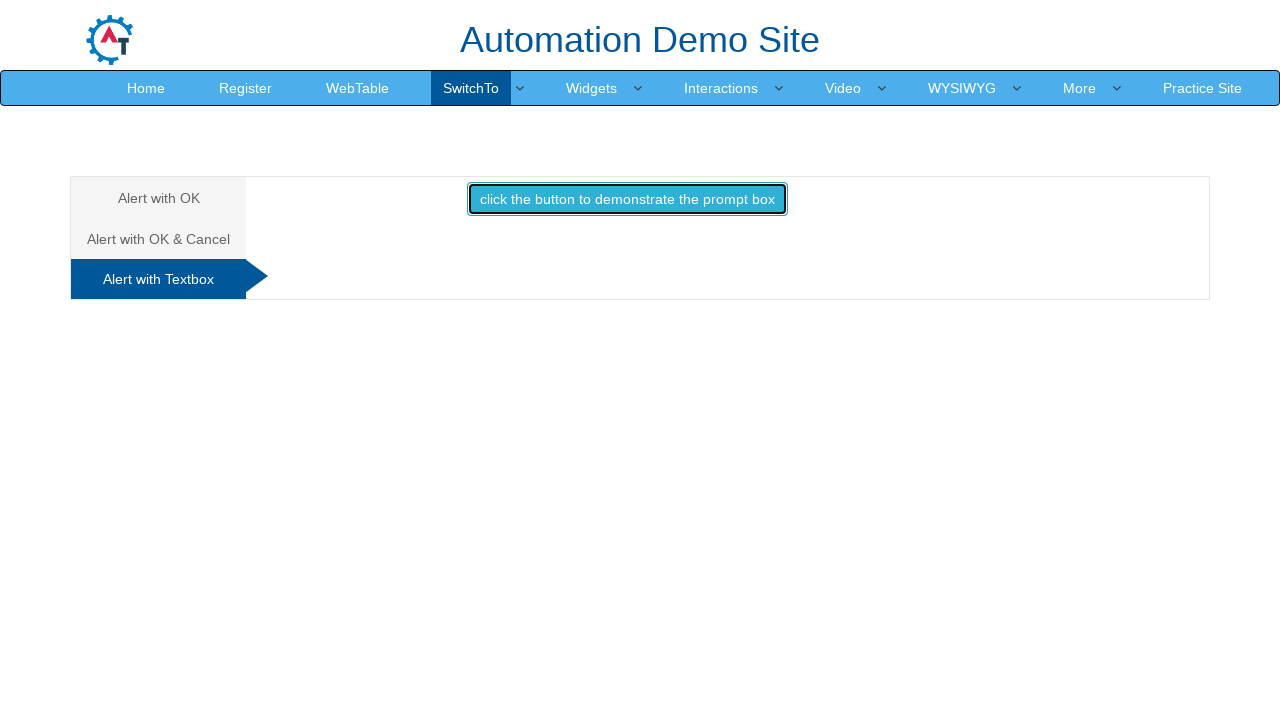

Waited for prompt dialog to be handled
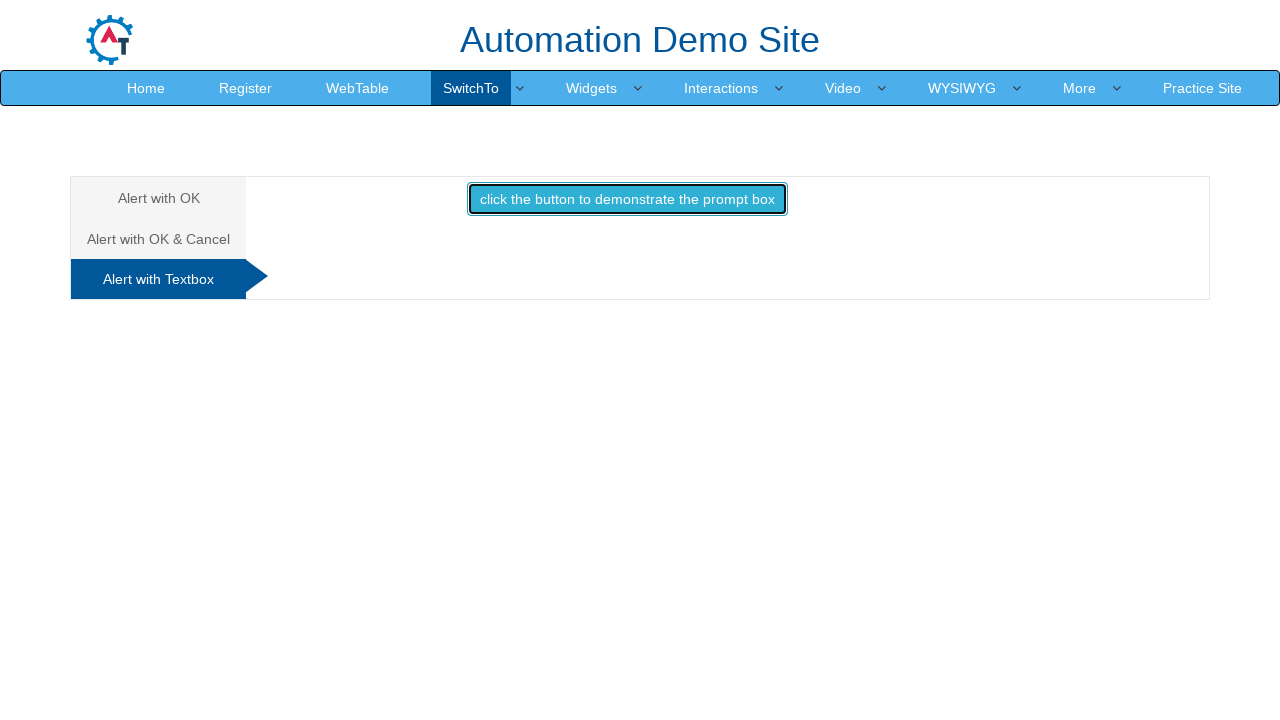

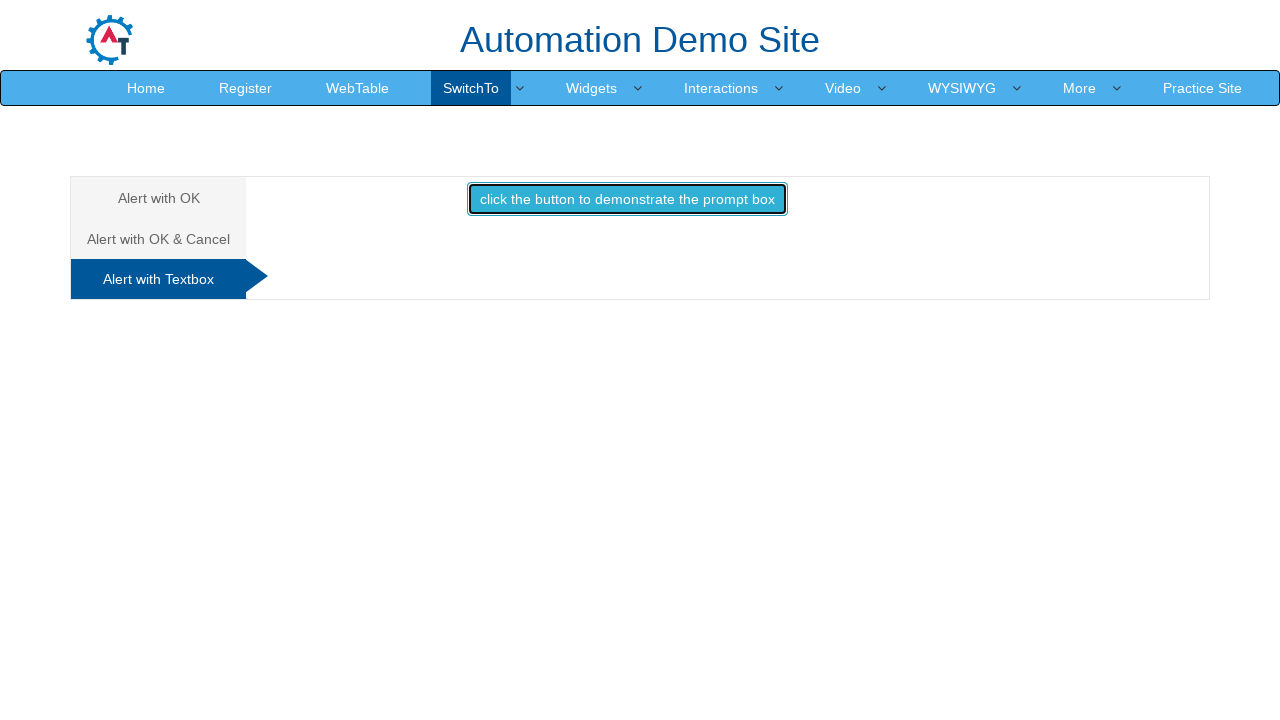